Navigates to Flipkart homepage and verifies the page loads successfully by checking the URL

Starting URL: https://www.flipkart.com

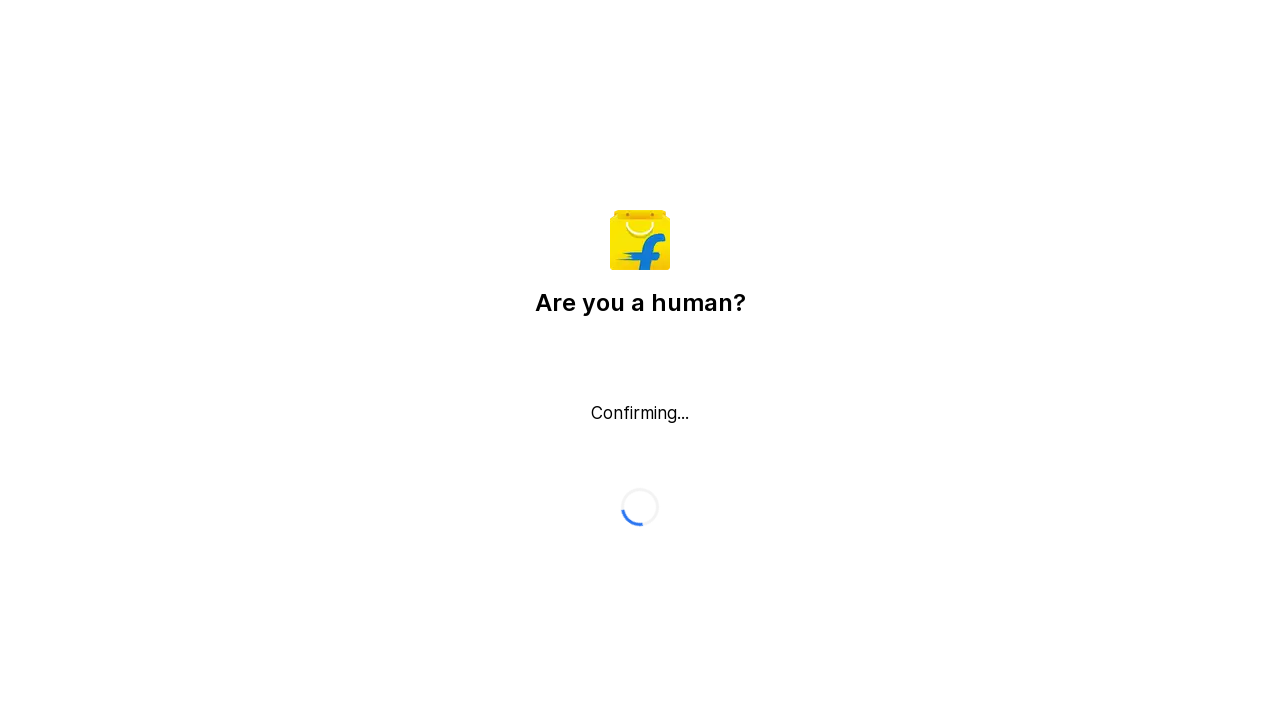

Waited for page to reach domcontentloaded state
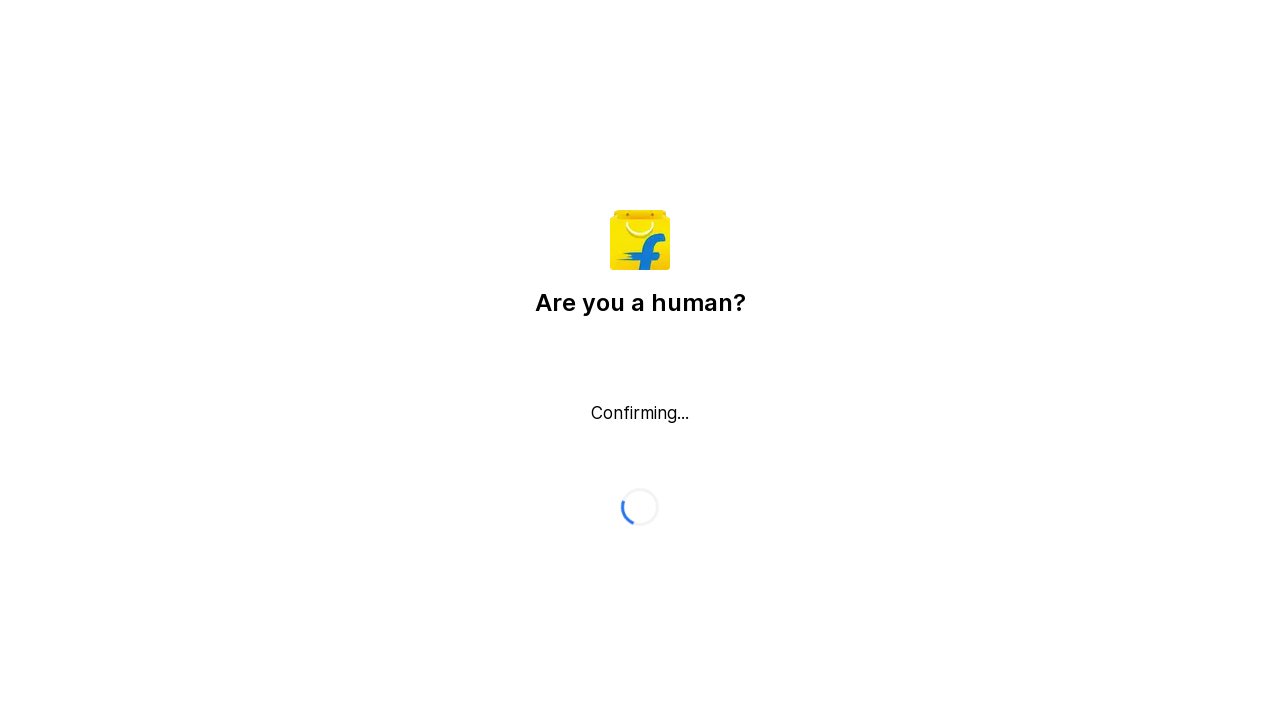

Retrieved current URL: https://www.flipkart.com/
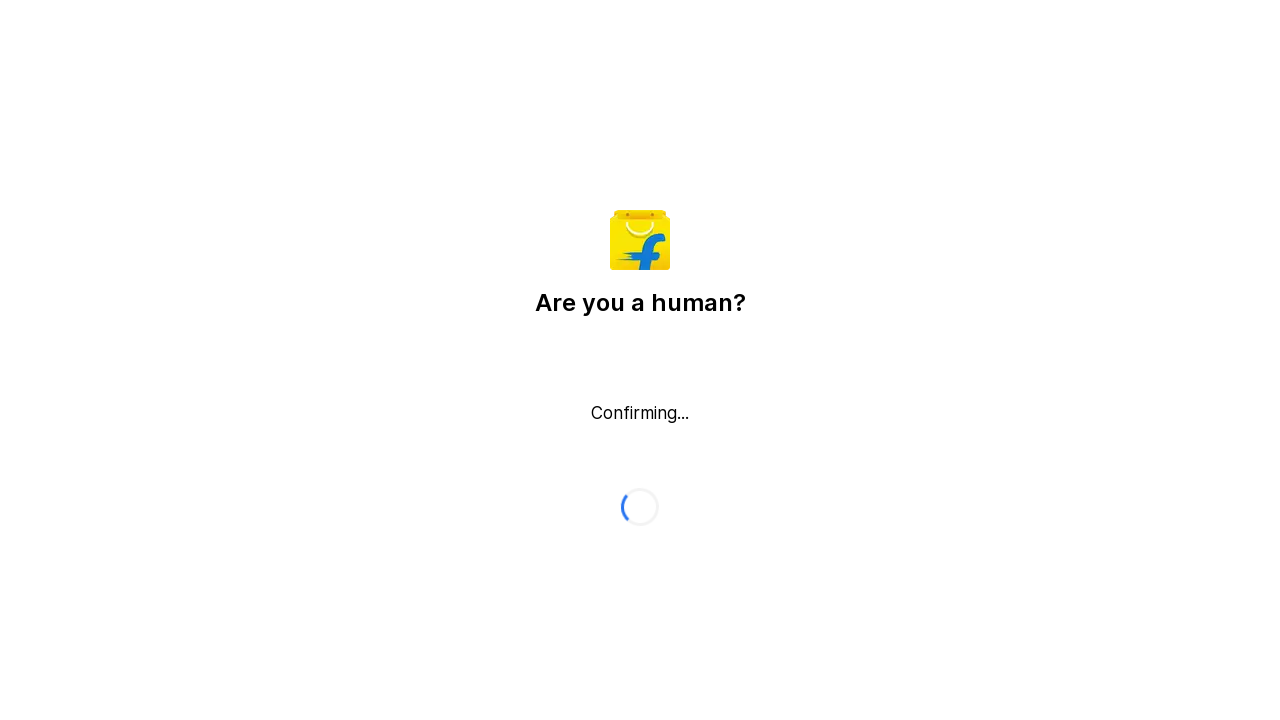

Verified that current URL contains 'flipkart.com'
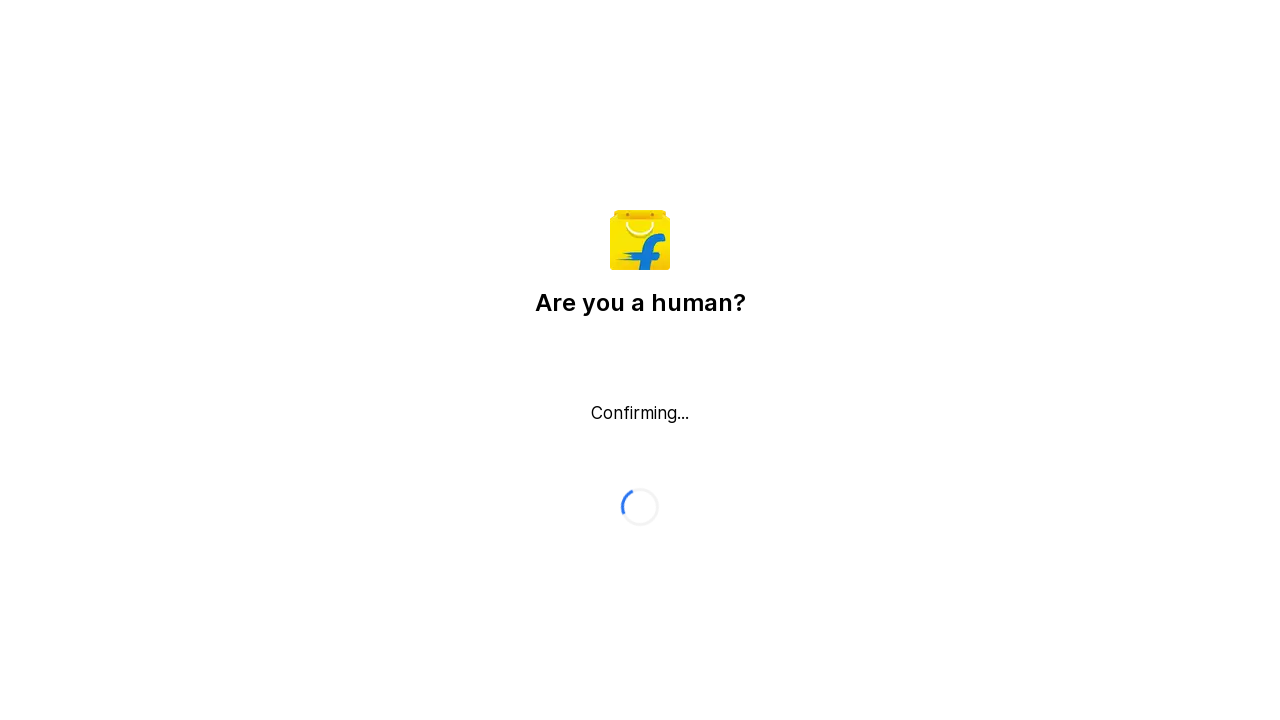

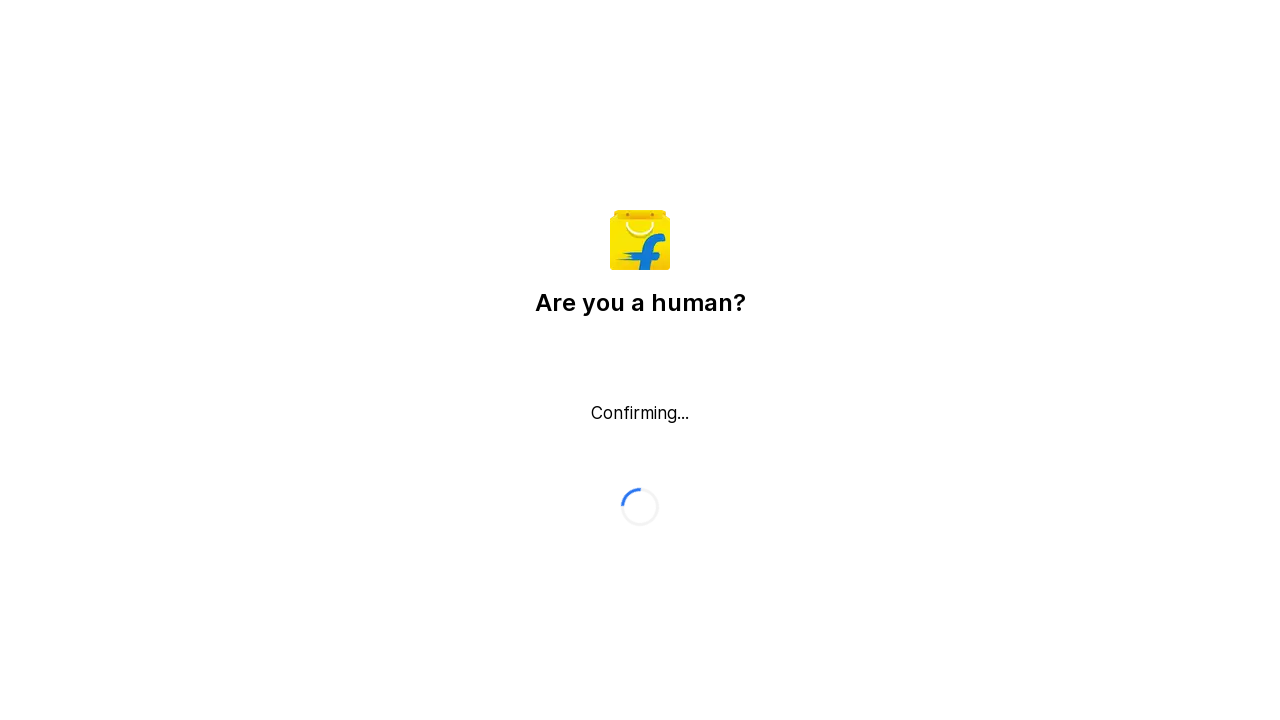